Tests multiple window/tab handling by clicking a link that opens a new tab, then verifies the new tab's title is "New Window" and checks the header content on both the original and new pages.

Starting URL: http://the-internet.herokuapp.com/windows

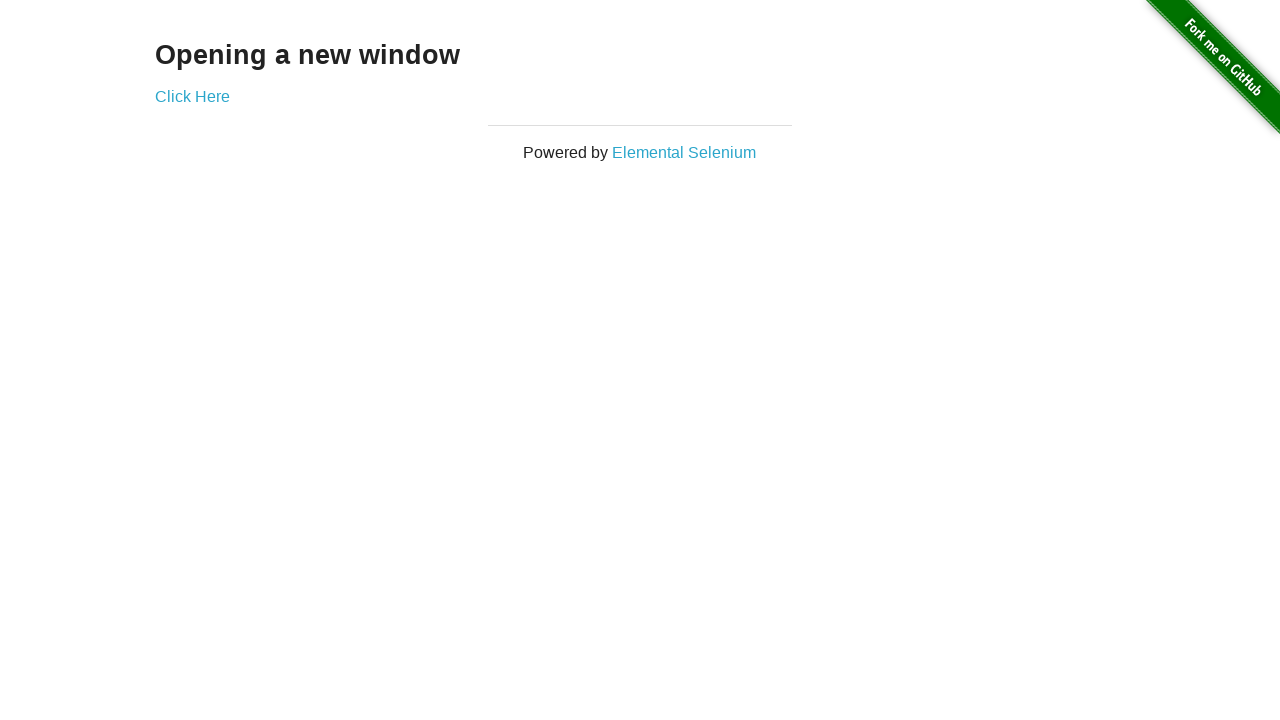

Clicked 'Click Here' link to open new tab at (192, 96) on text=Click Here
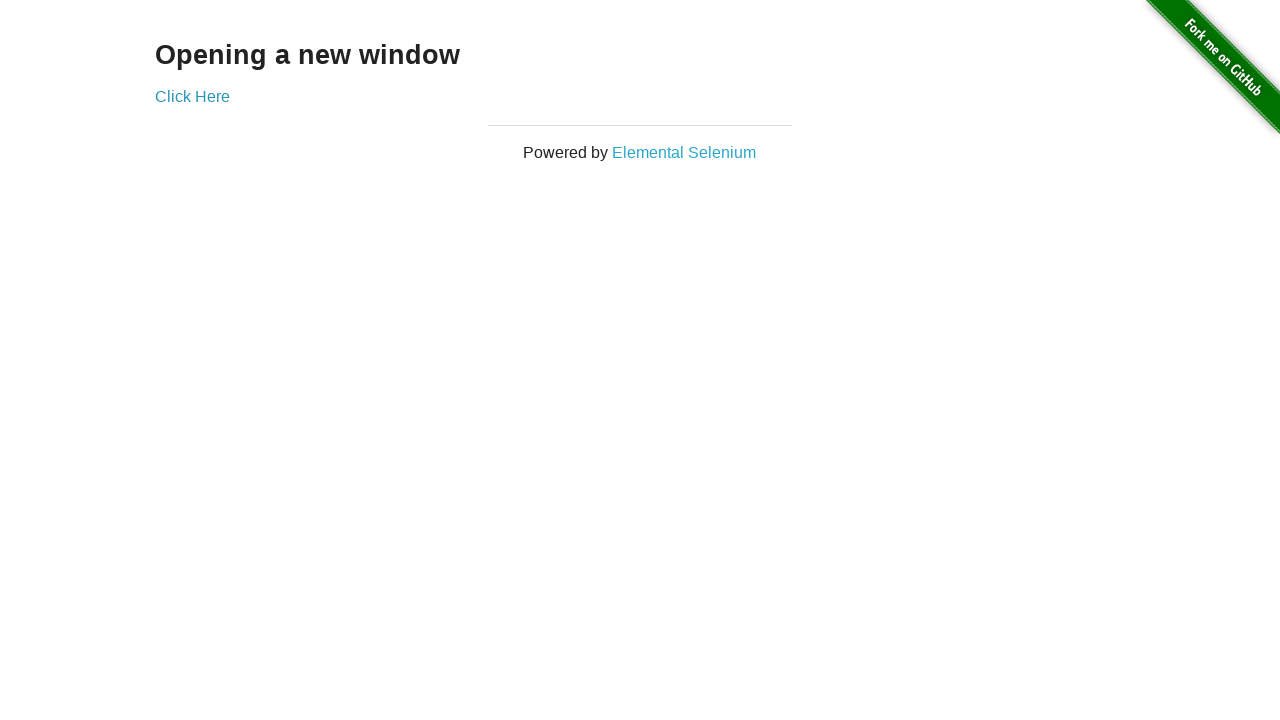

New tab opened and captured
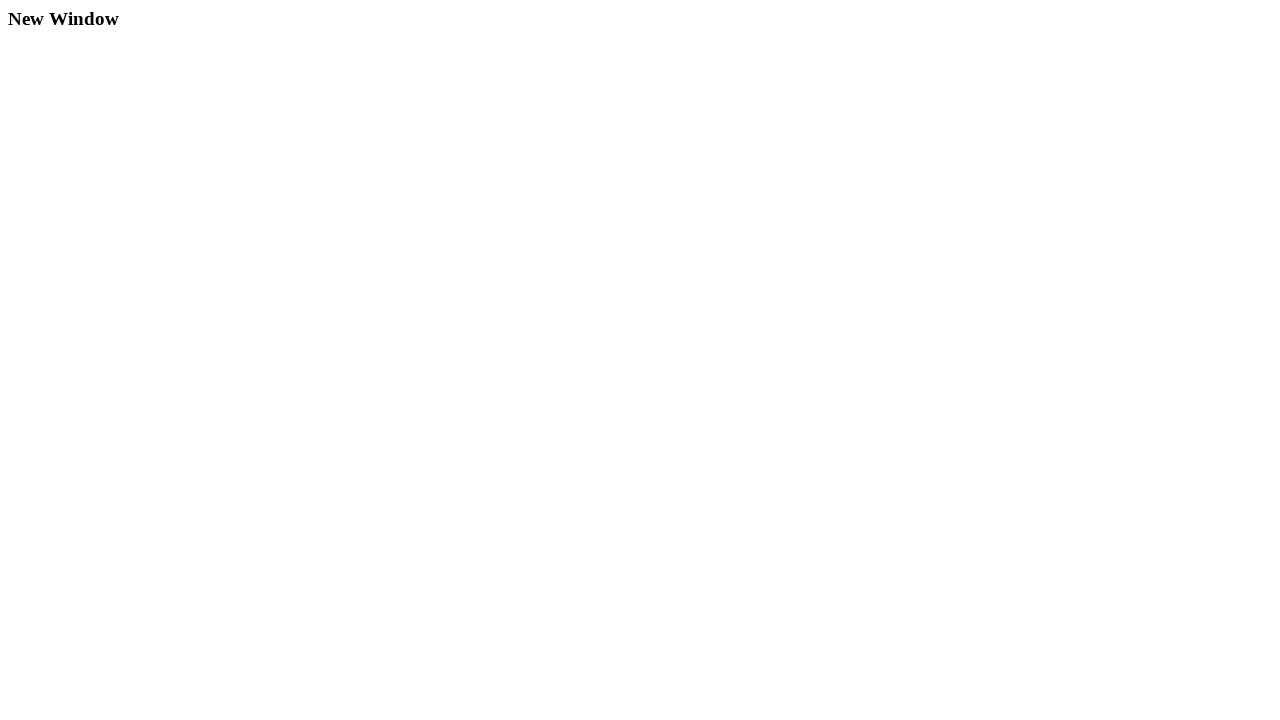

New tab finished loading
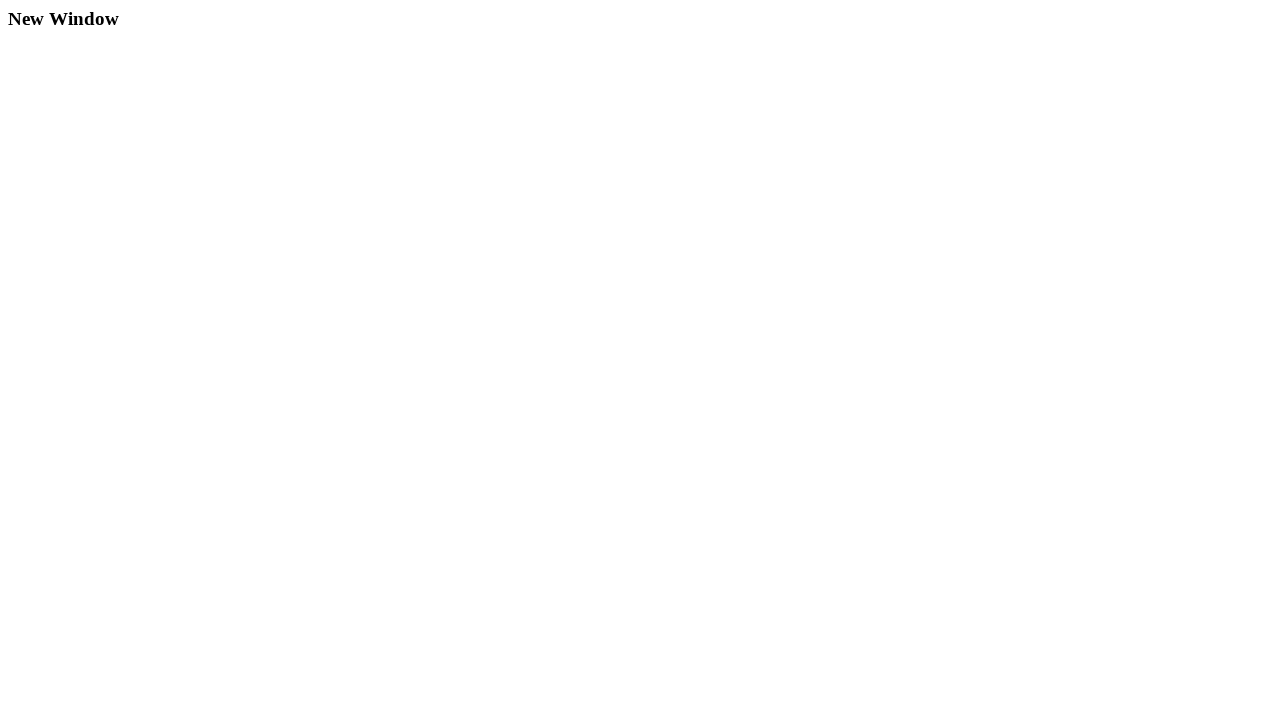

Verified new tab title is 'New Window'
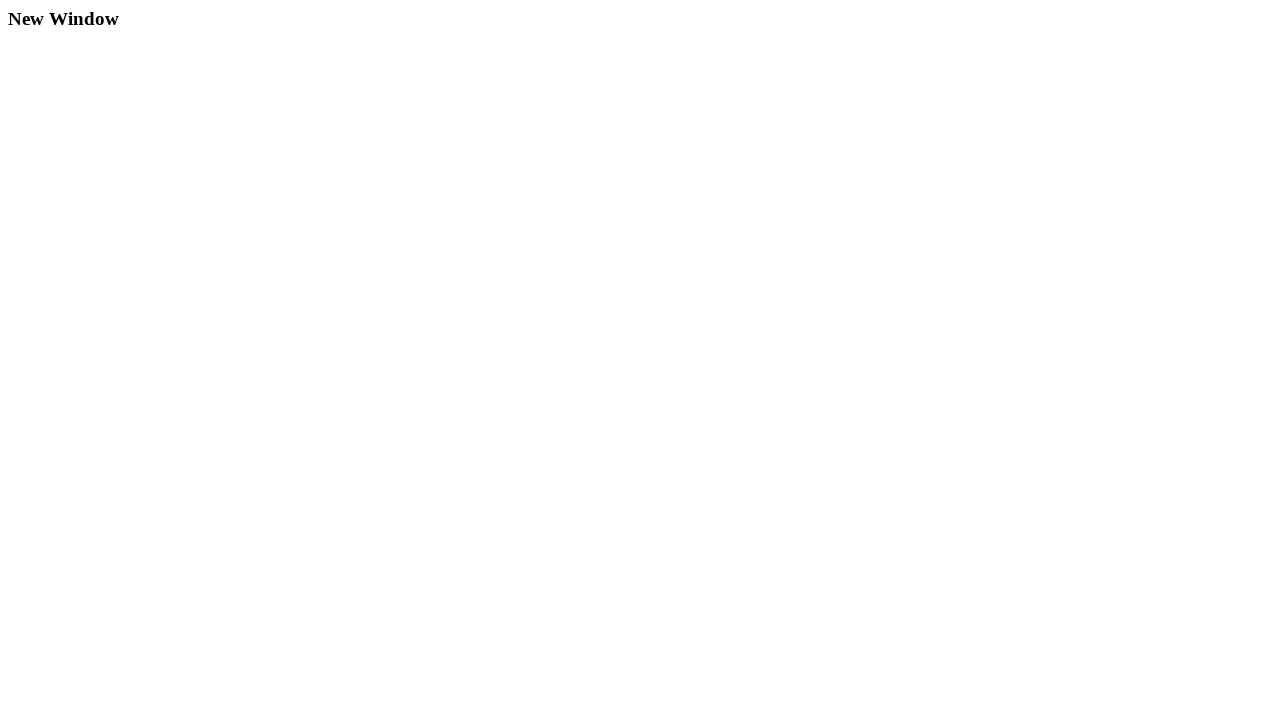

Verified h3 element exists on new tab
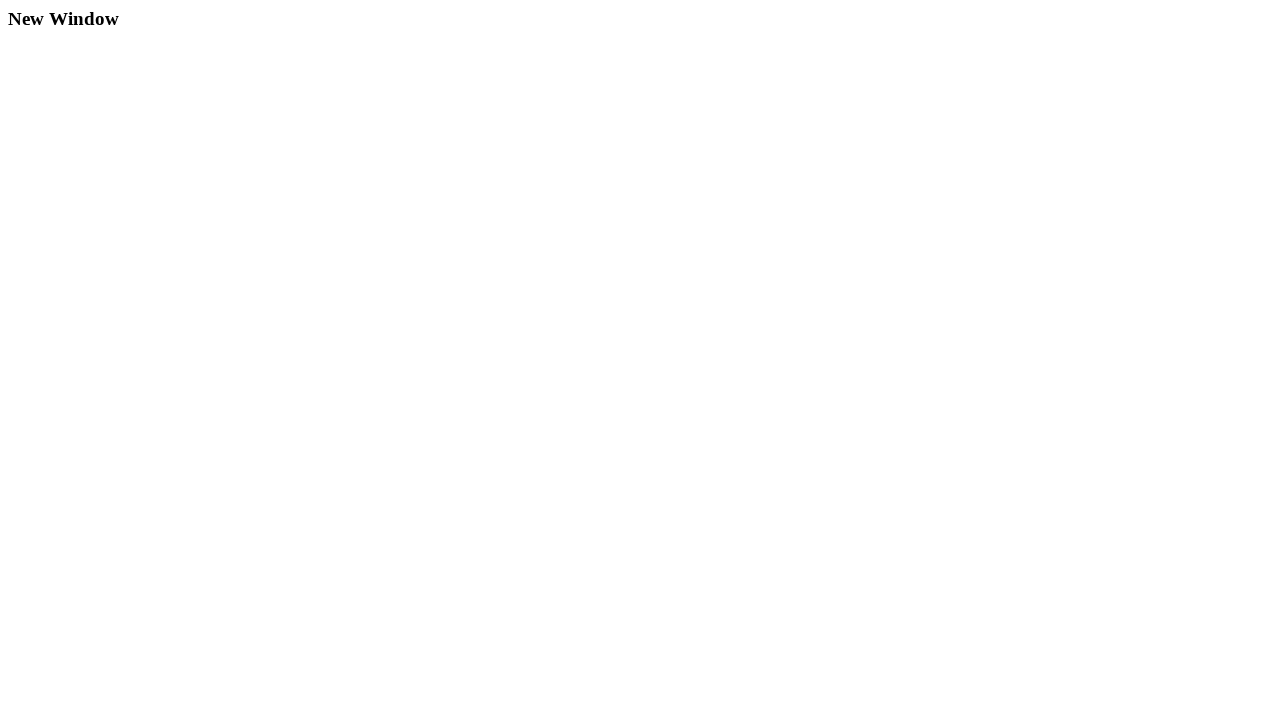

Verified h3 element exists on original page
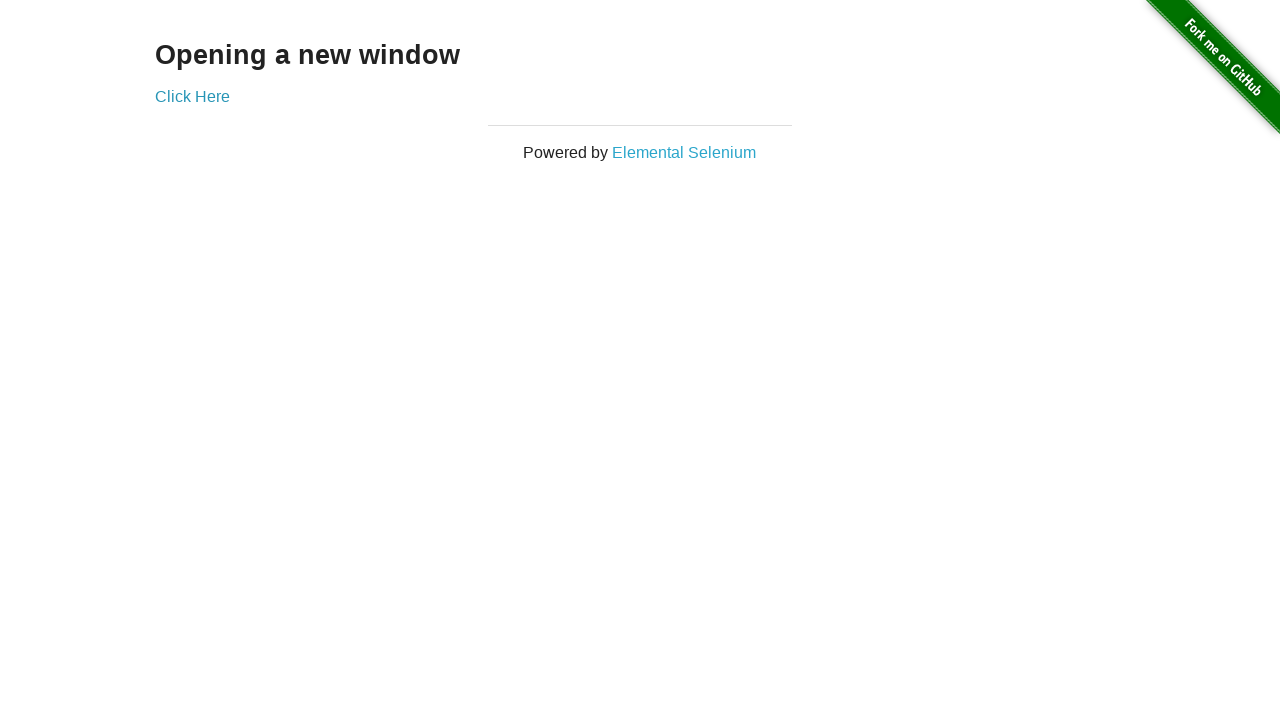

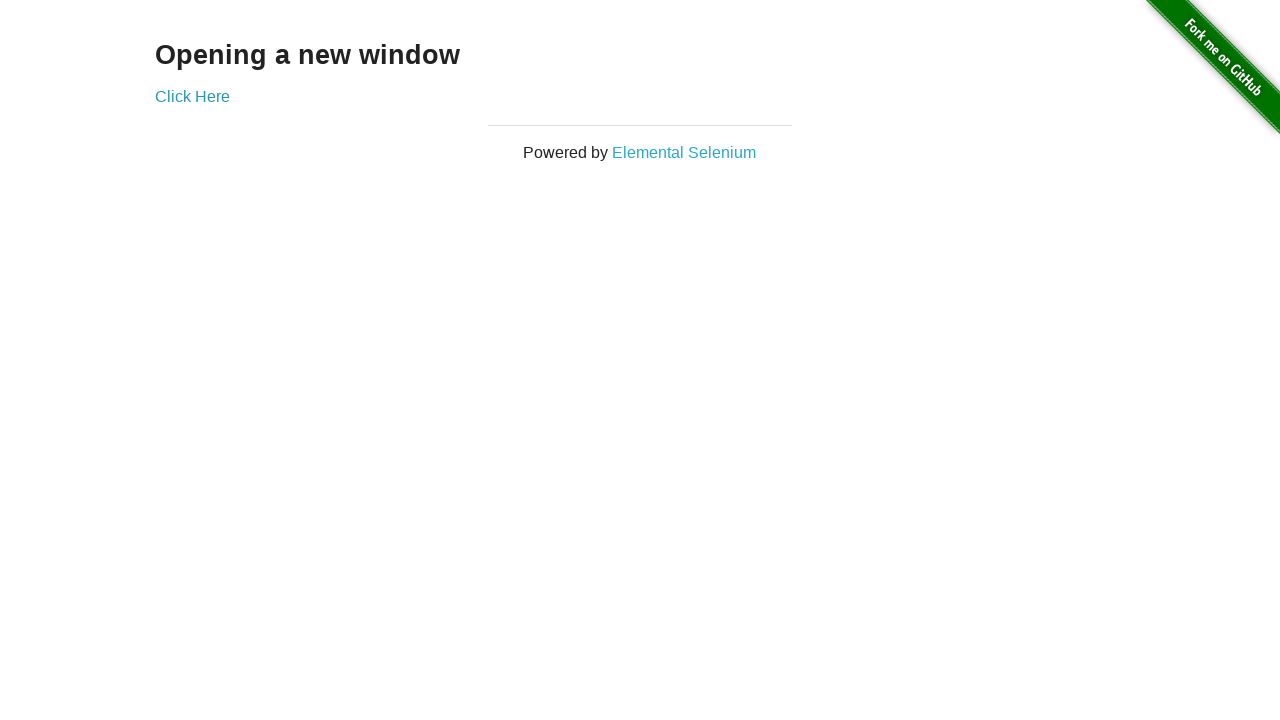